Verifies the title of the Testing Academy website by navigating to it and checking the page title is accessible.

Starting URL: https://thetestingacademy.com

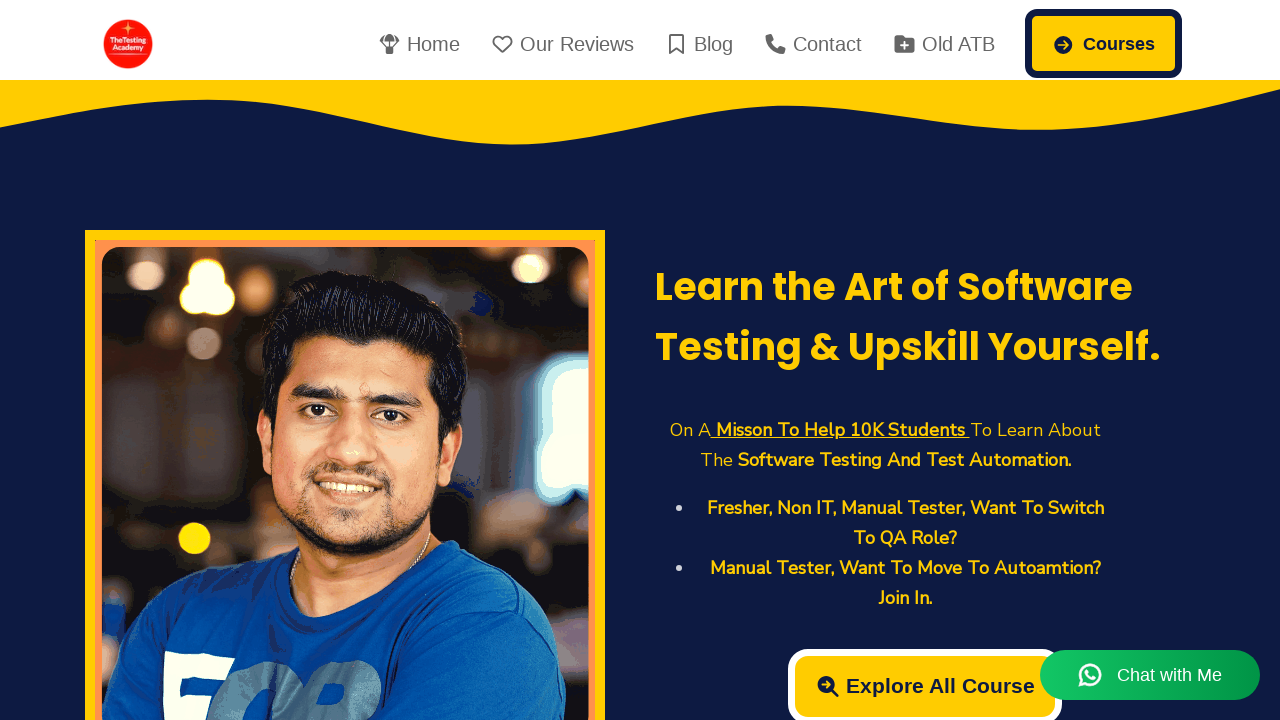

Navigated to https://thetestingacademy.com
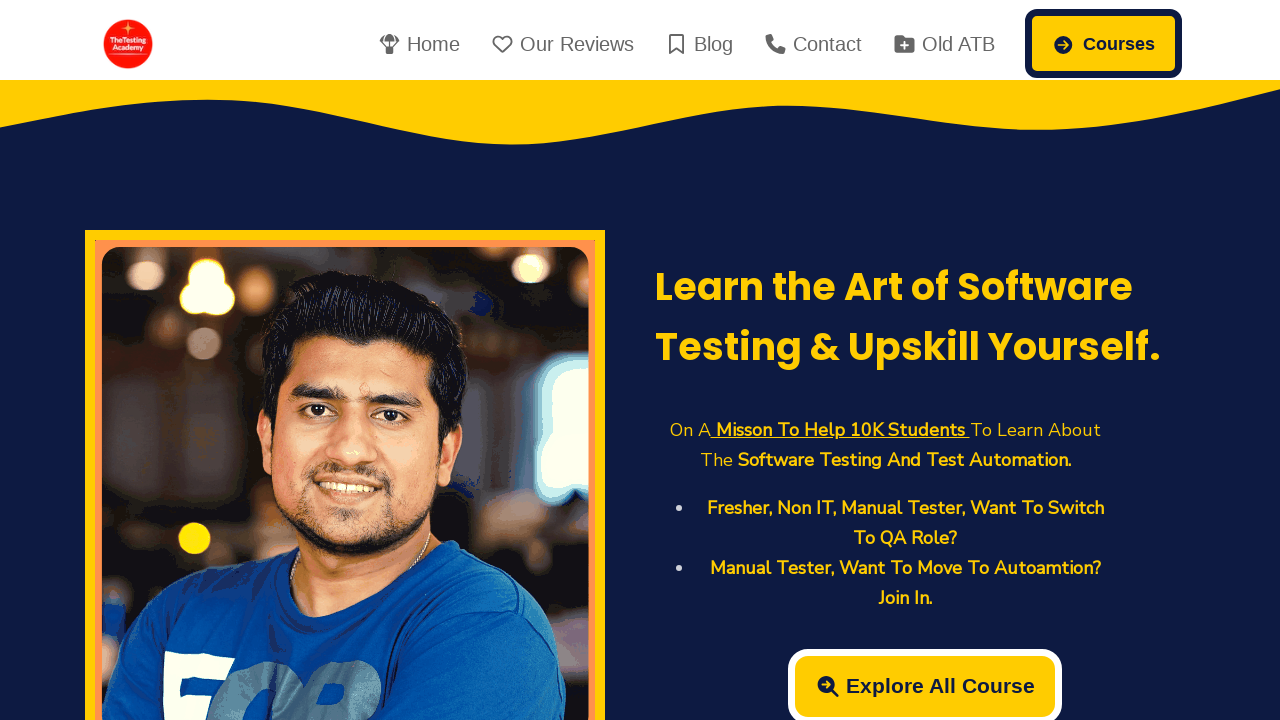

Page reached domcontentloaded state
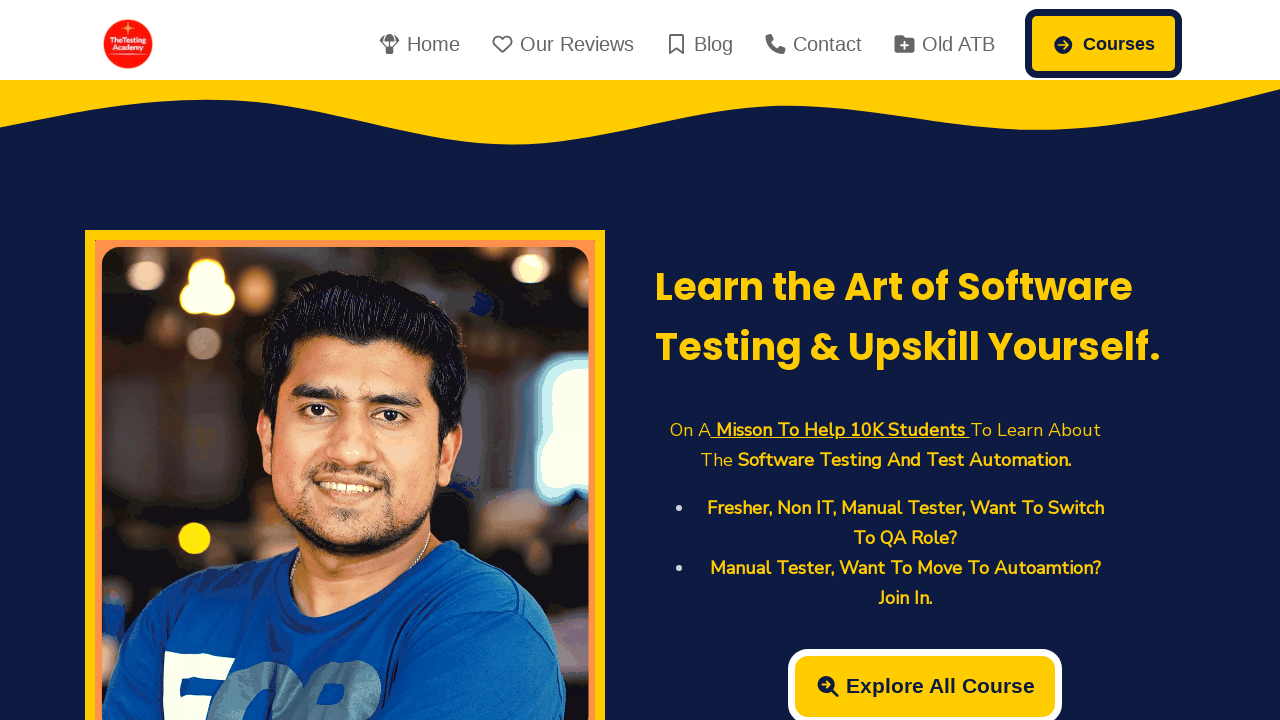

Retrieved page title: TheTestingAcademy | Learn Software Testing and Automation Testing
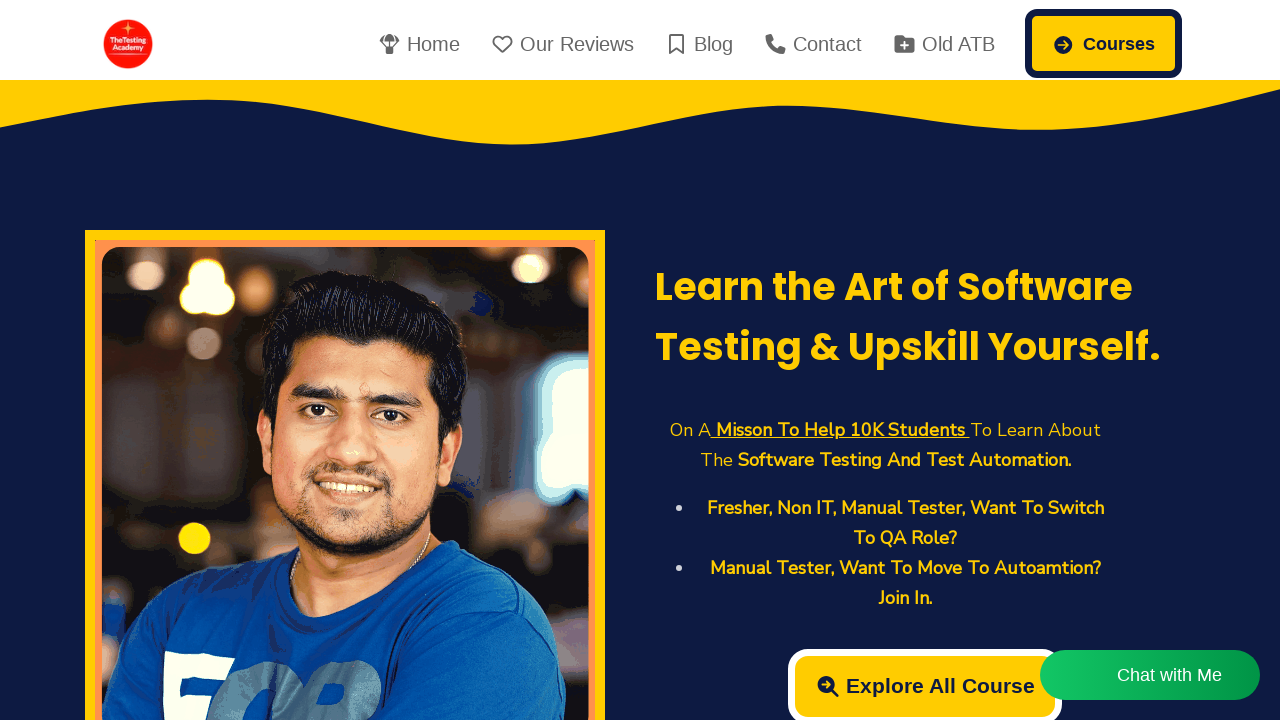

Printed page title to console
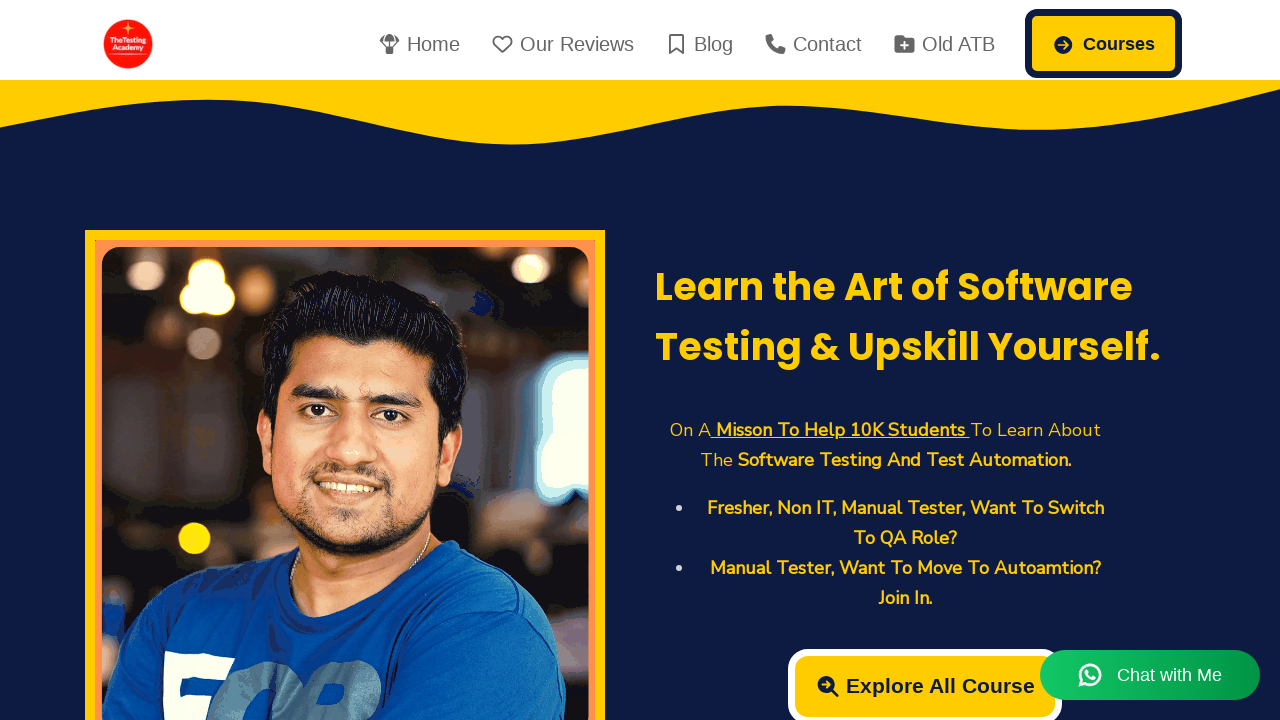

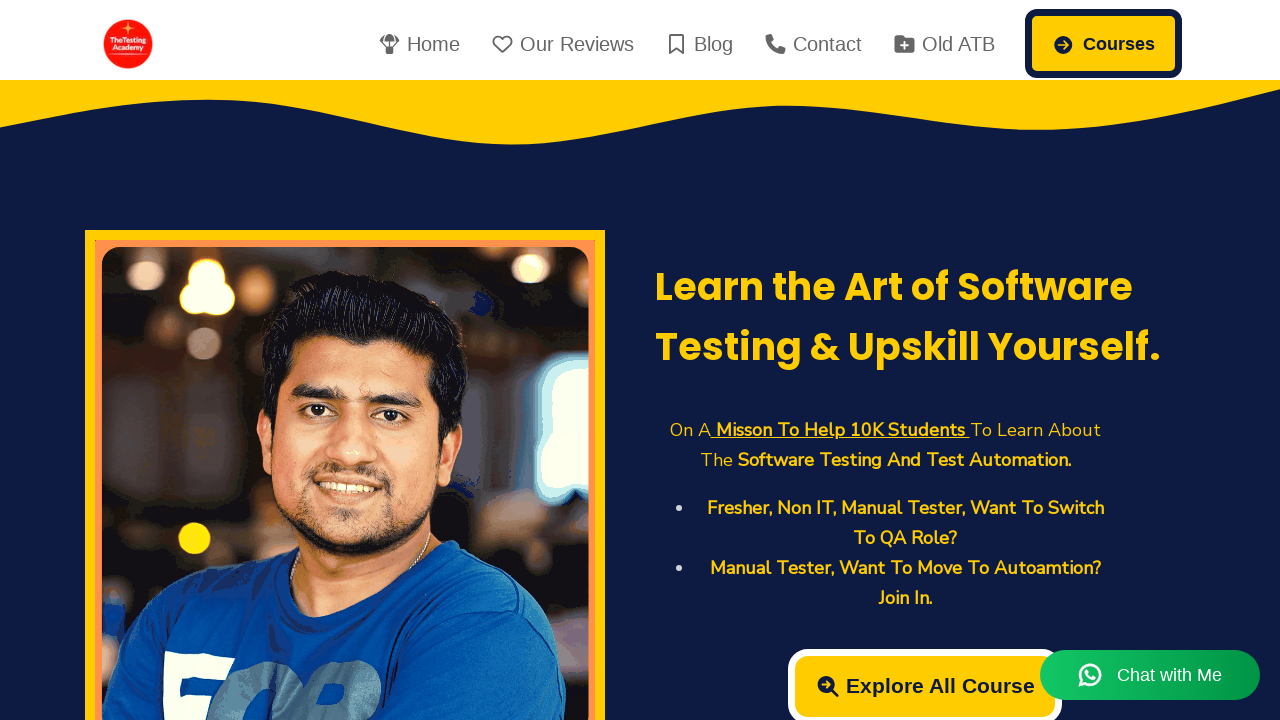